Tests radio button functionality on a flight booking practice page by selecting different trip type options (one-way, round trip, multi-city) and handling a multi-city modal alert

Starting URL: https://rahulshettyacademy.com/dropdownsPractise/

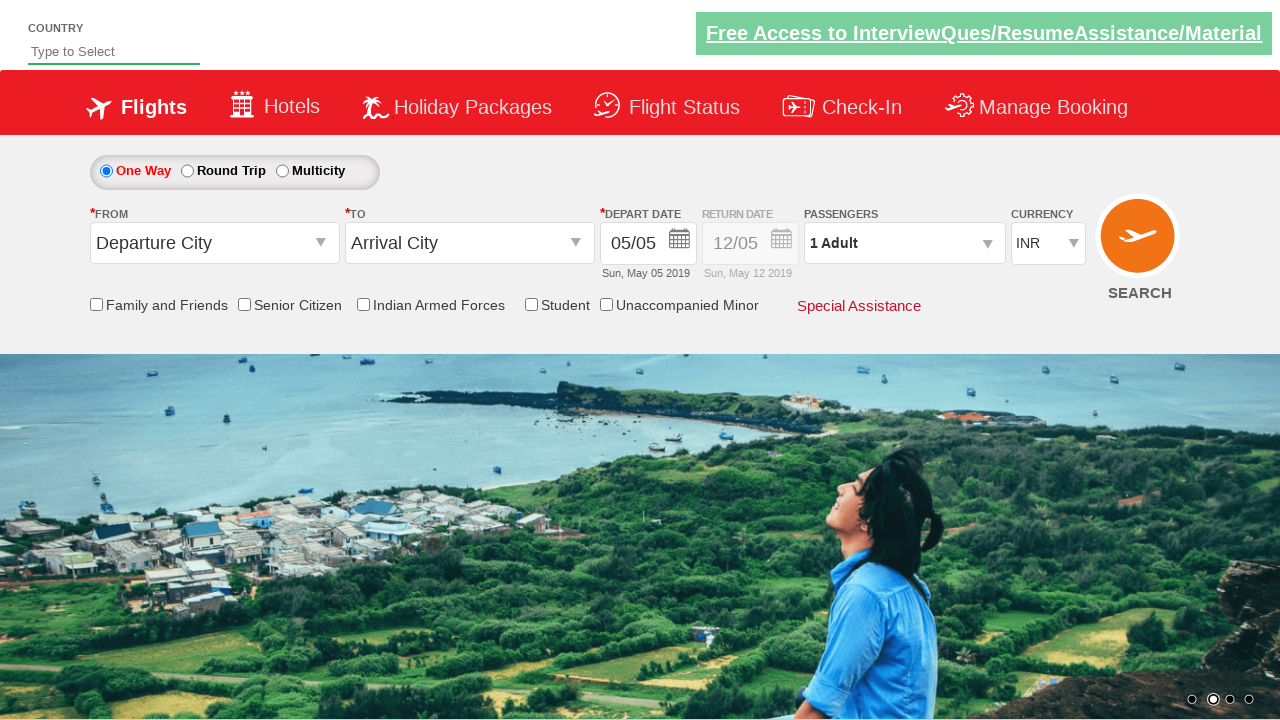

Clicked round trip radio button at (187, 171) on input[id='ctl00_mainContent_rbtnl_Trip_1']
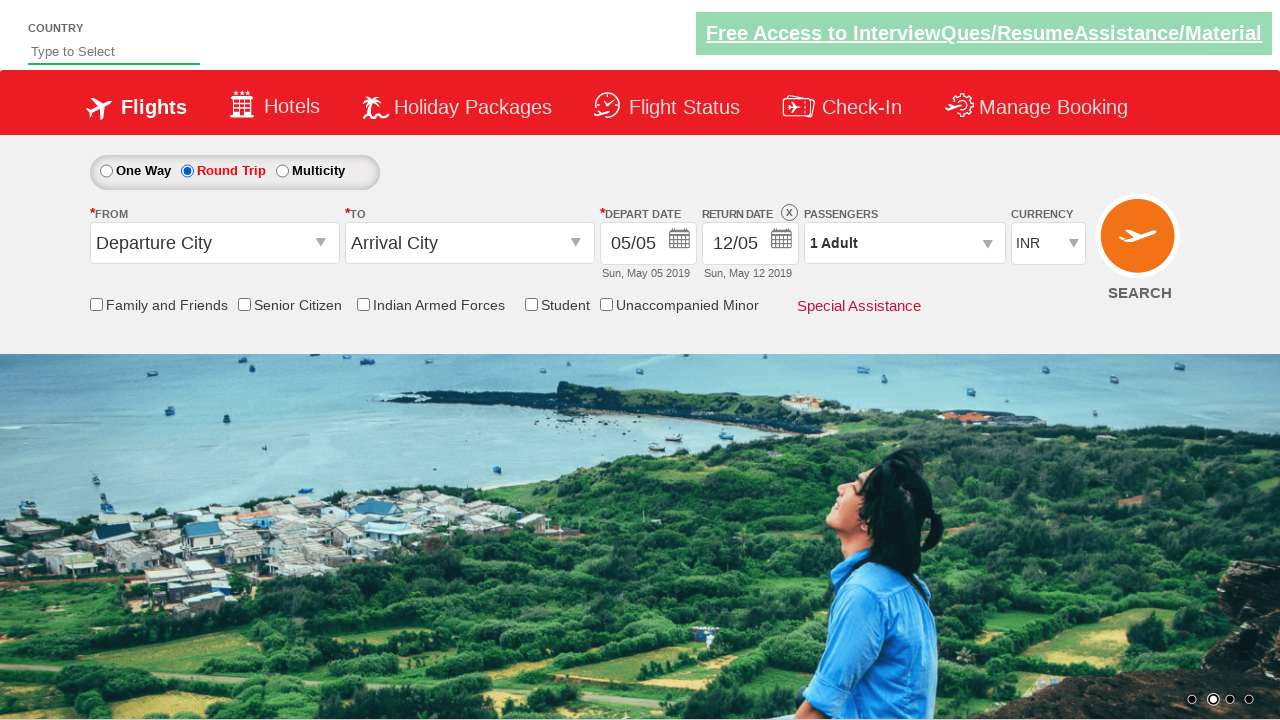

Clicked multi-city radio button at (282, 171) on input[id='ctl00_mainContent_rbtnl_Trip_2']
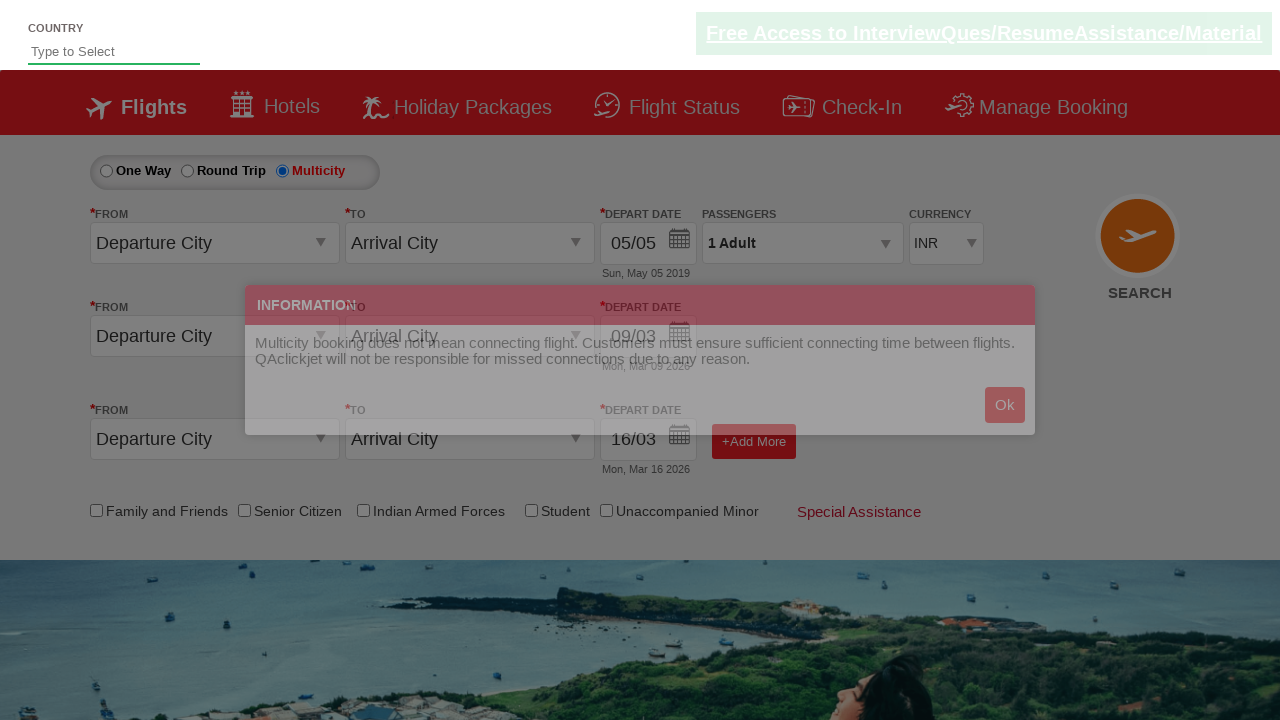

Waited 2 seconds for UI to update
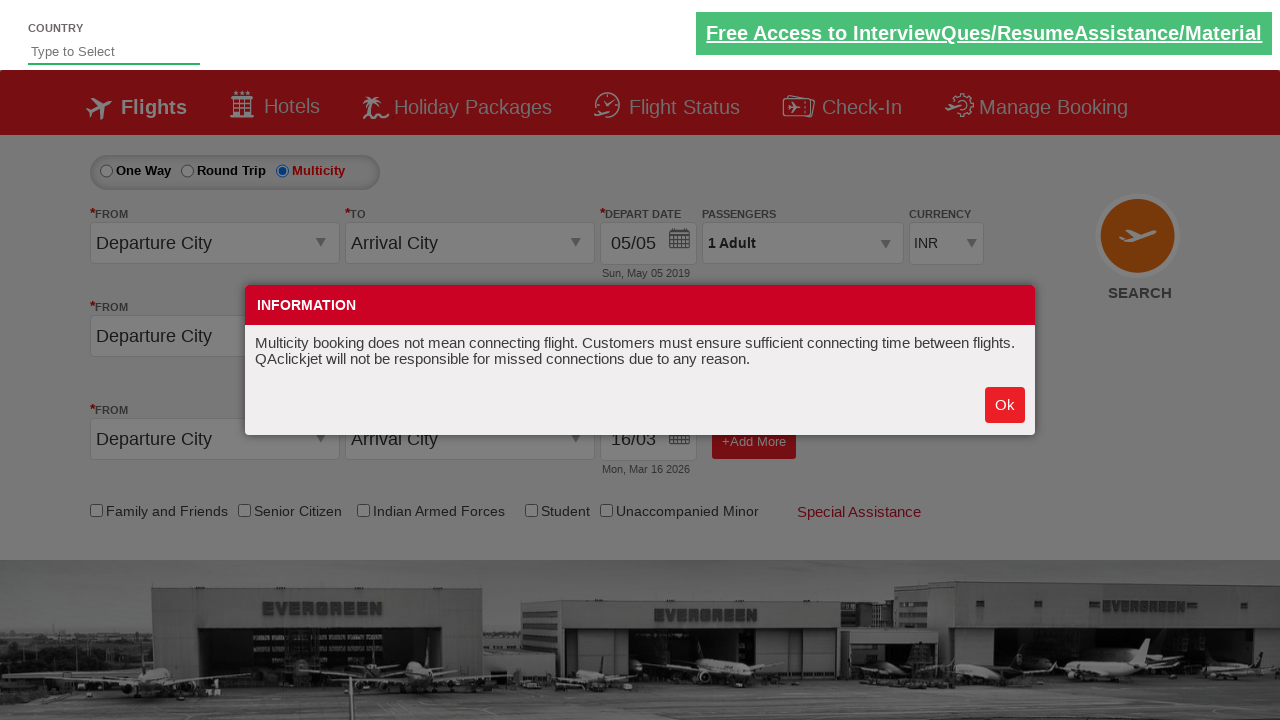

Clicked multi-city modal alert link at (1005, 405) on a#MultiCityModelAlert
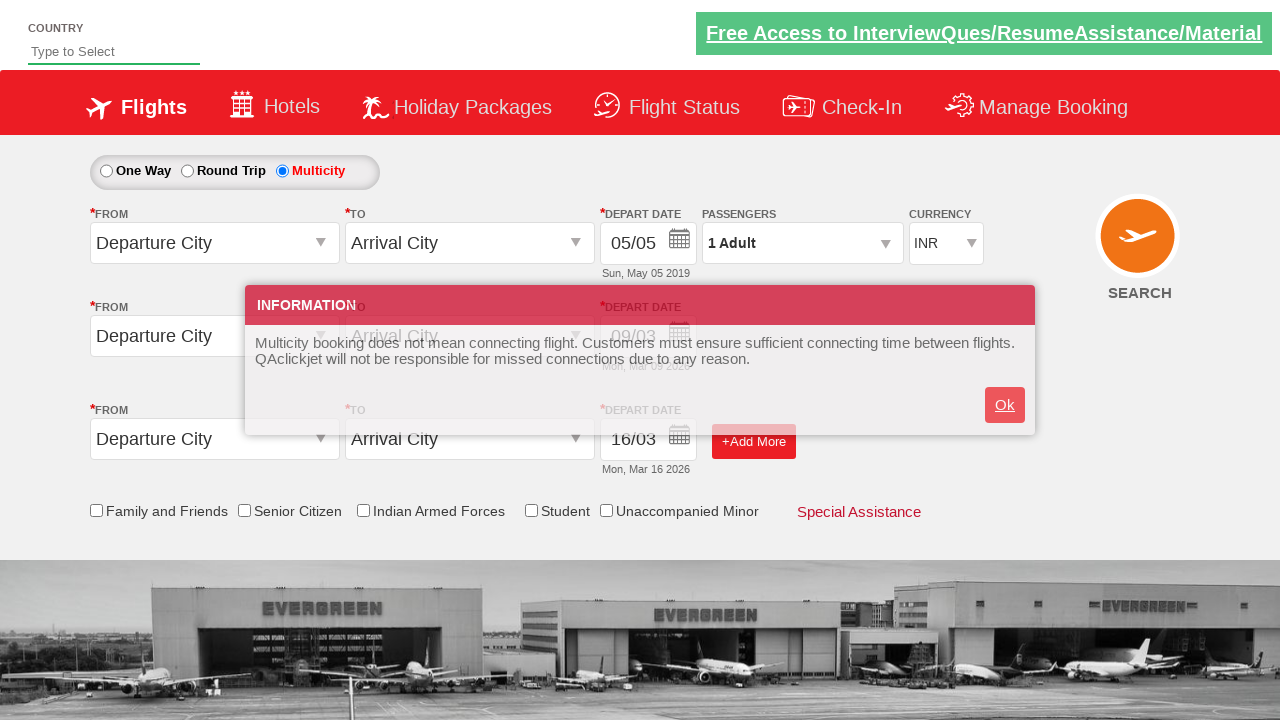

Clicked round trip radio button again at (187, 171) on input[id='ctl00_mainContent_rbtnl_Trip_1']
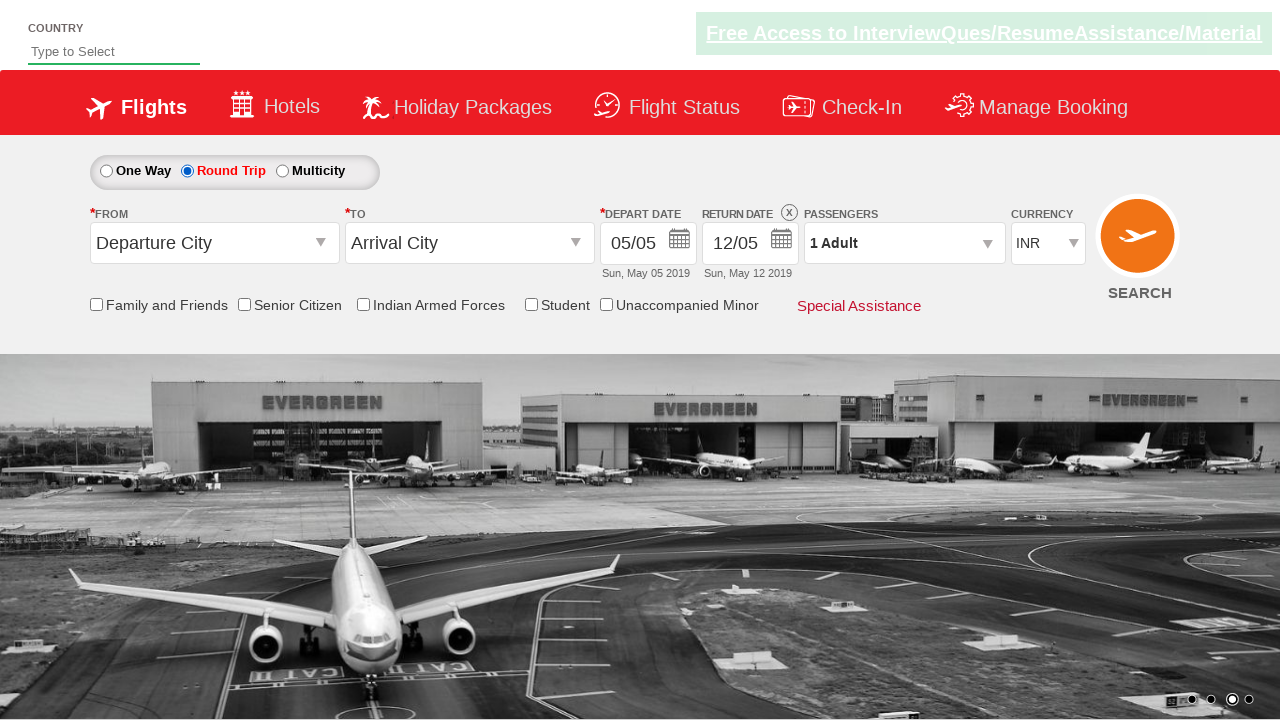

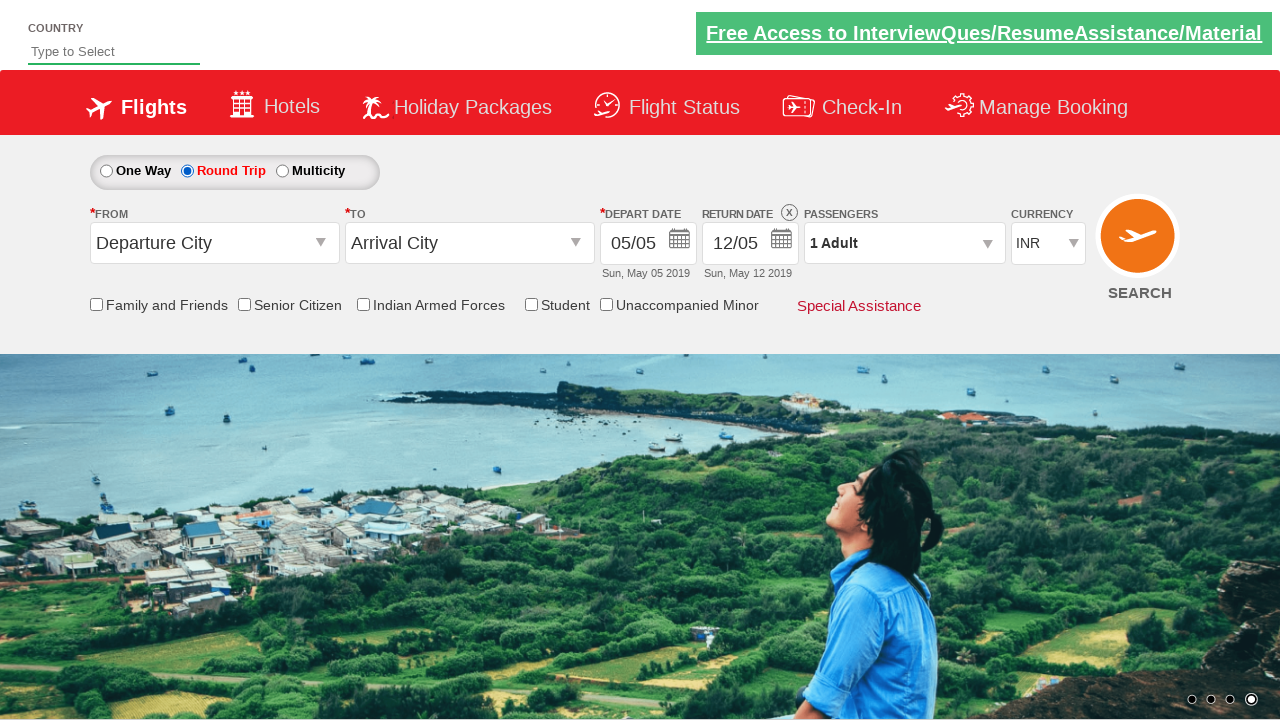